Tests JavaScript alert popup with textbox functionality by clicking to trigger an alert, entering text into the alert prompt, and accepting it.

Starting URL: http://demo.automationtesting.in/Alerts.html

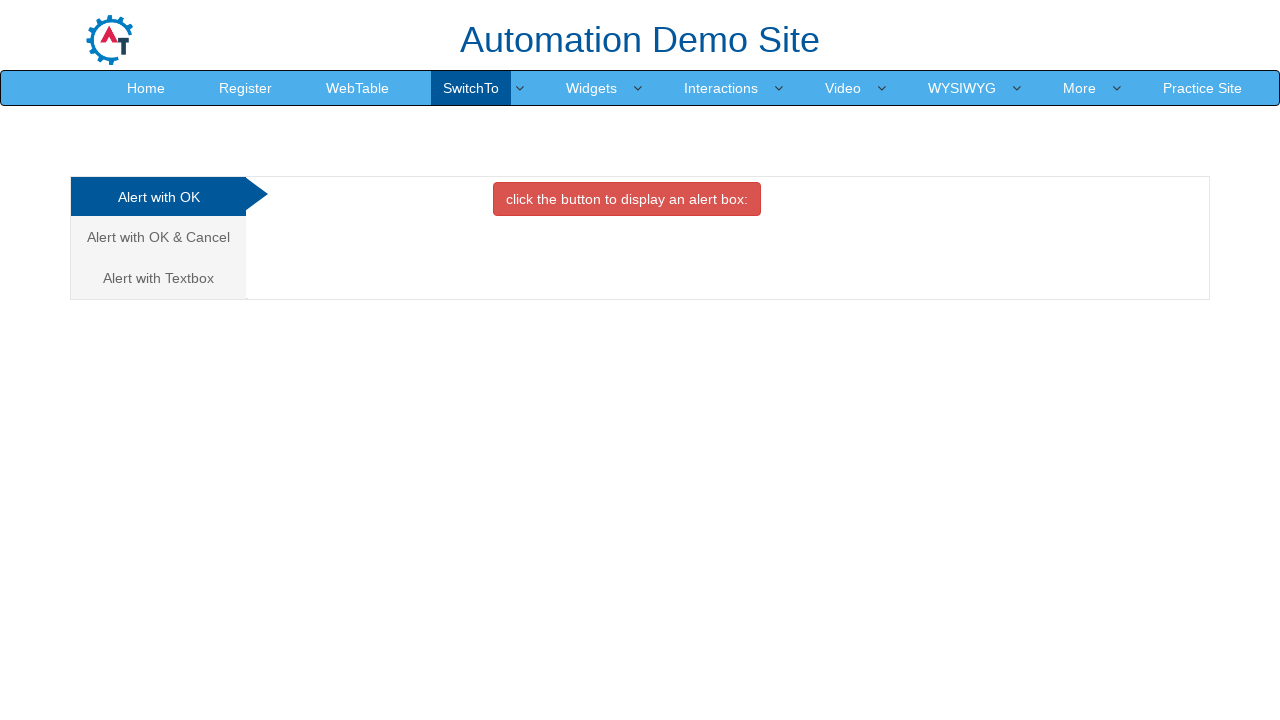

Clicked on 'Alert with Textbox' link at (158, 278) on text=Alert with Textbox
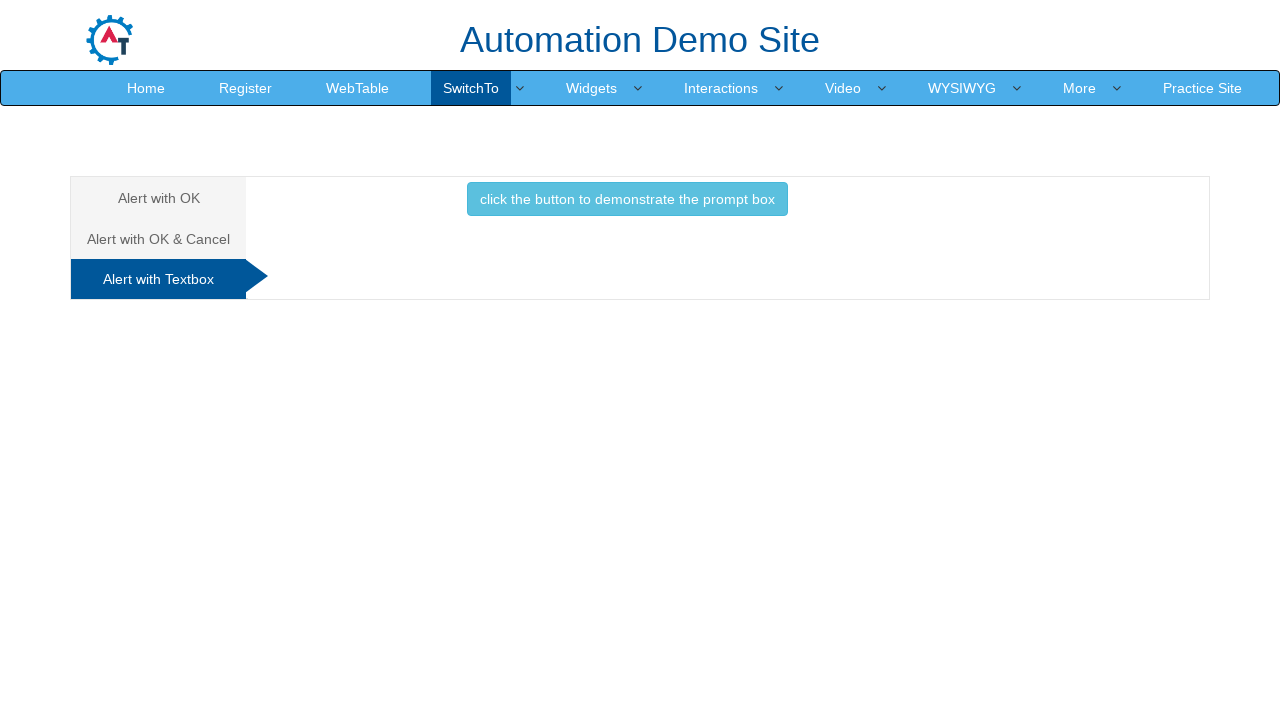

Waited 1 second for page to be ready
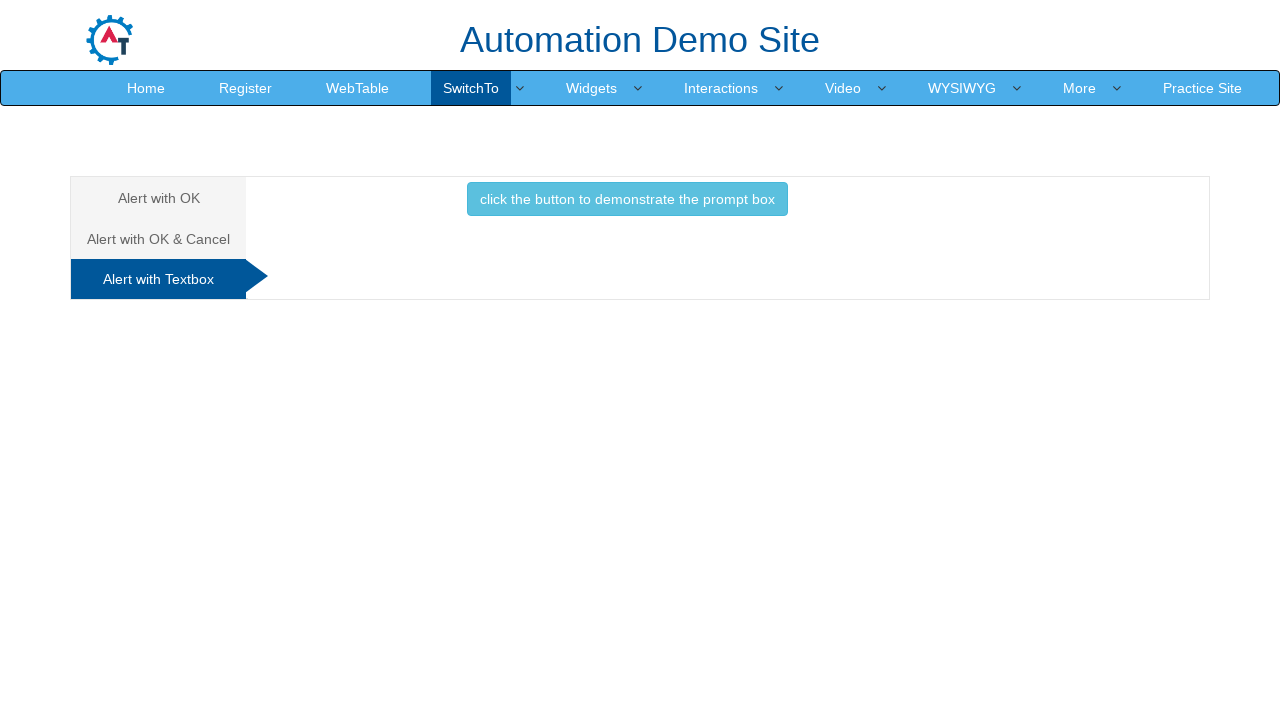

Clicked button to trigger alert with textbox at (627, 199) on button.btn-info
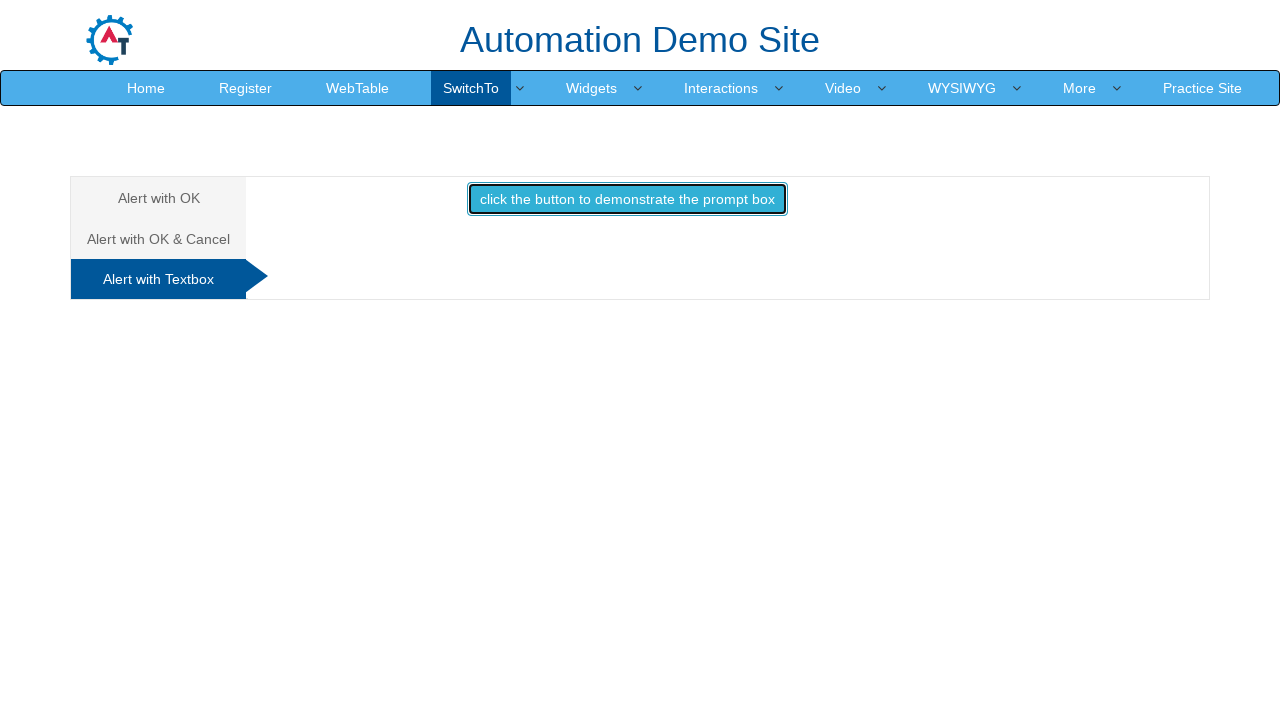

Set up dialog handler to accept prompt with text 'amalgam'
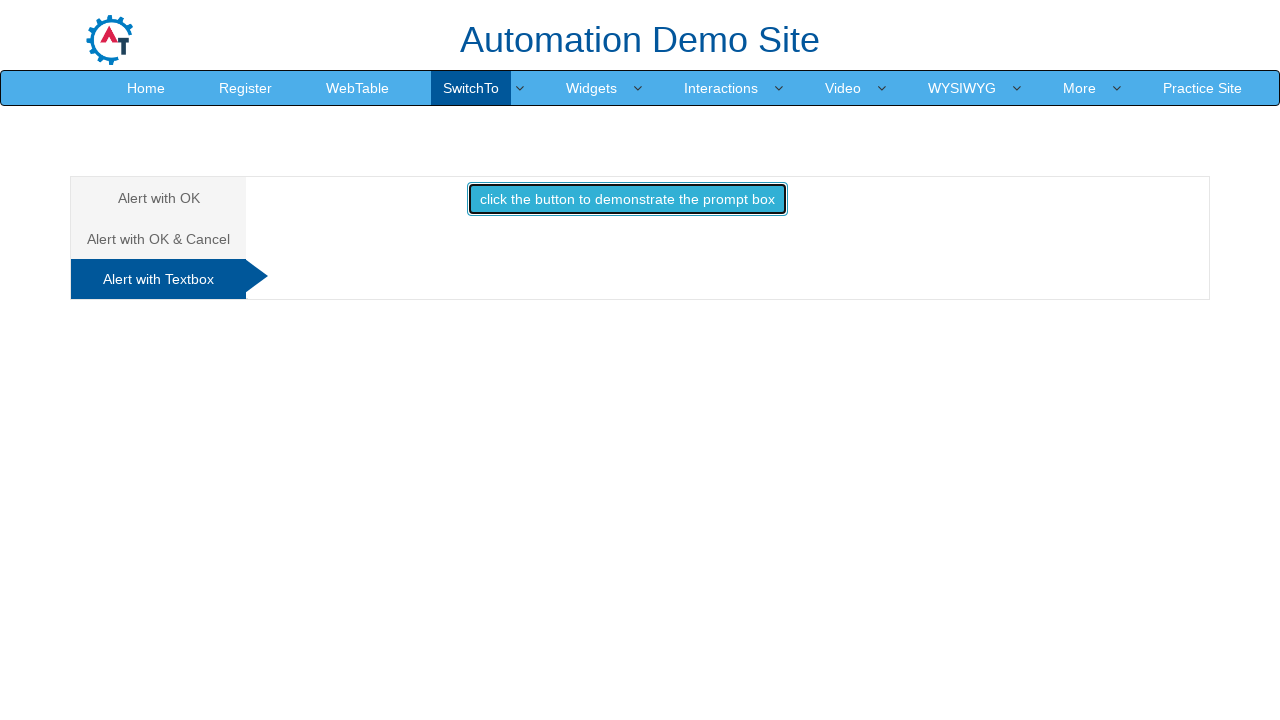

Clicked button again to trigger the JavaScript prompt dialog at (627, 199) on button.btn-info
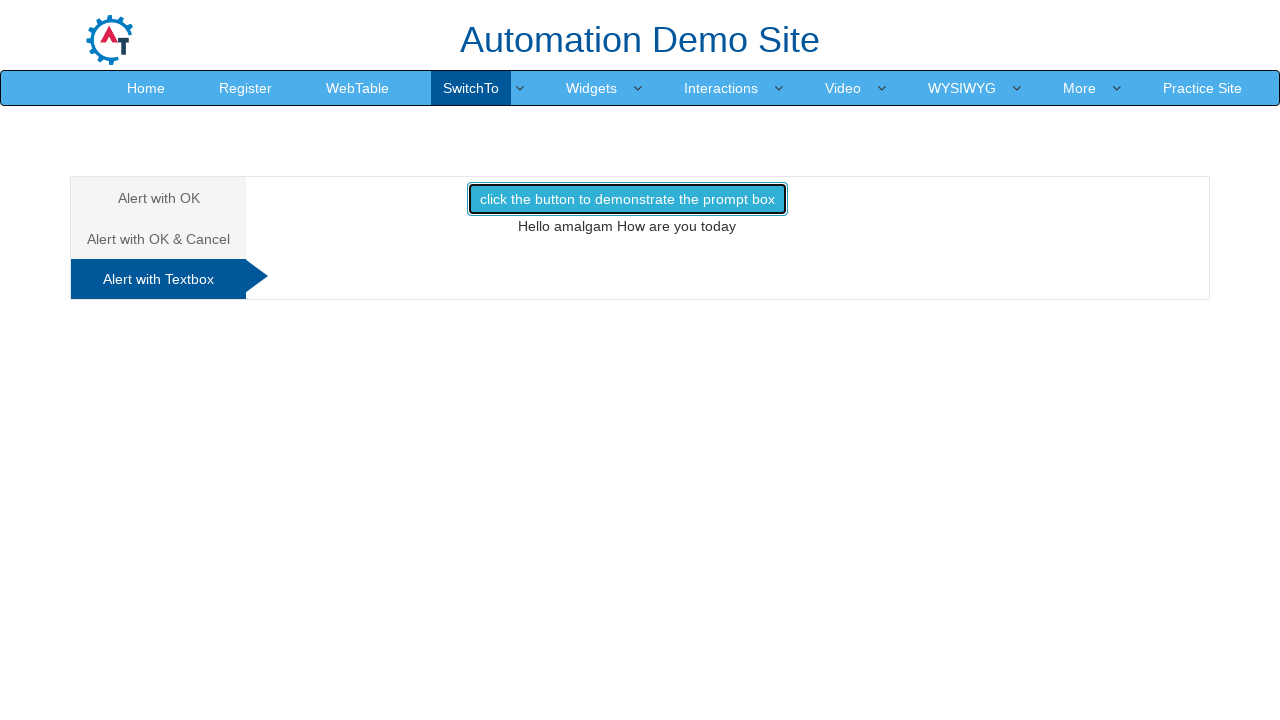

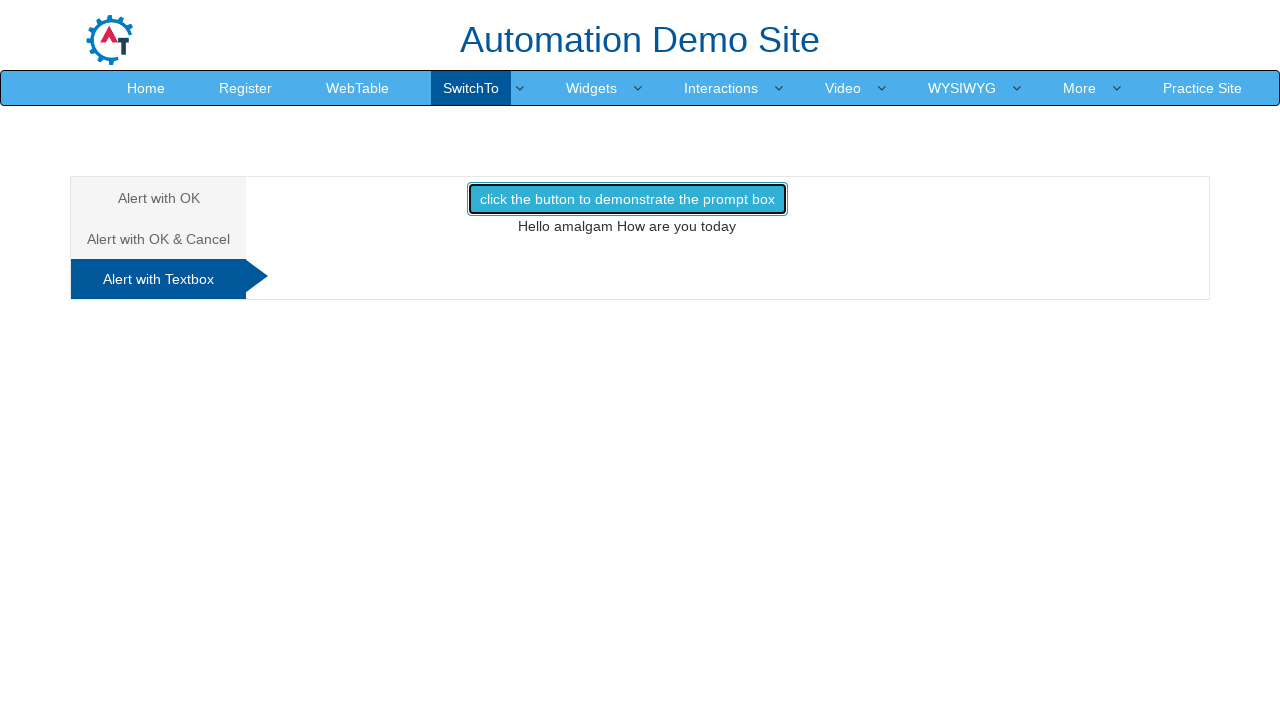